Opens a new browser window and navigates to the Selenium documentation page

Starting URL: https://demoqa.com/alerts

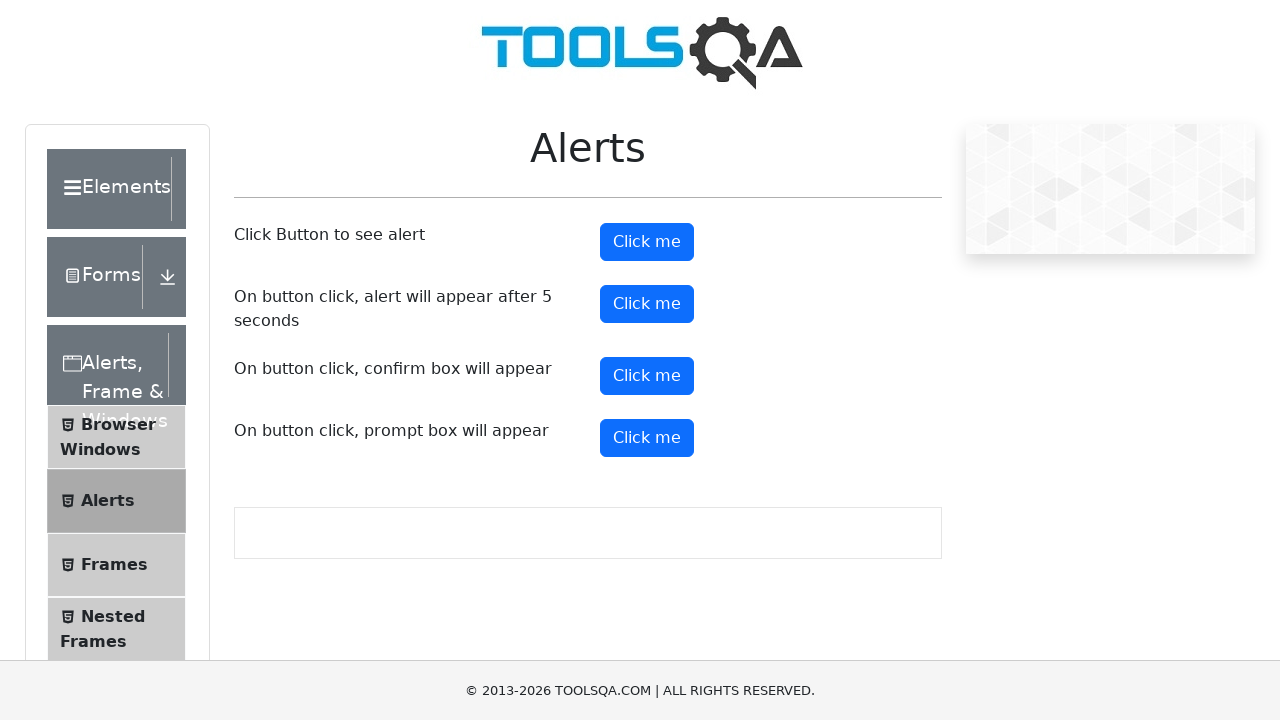

Opened a new browser window/tab
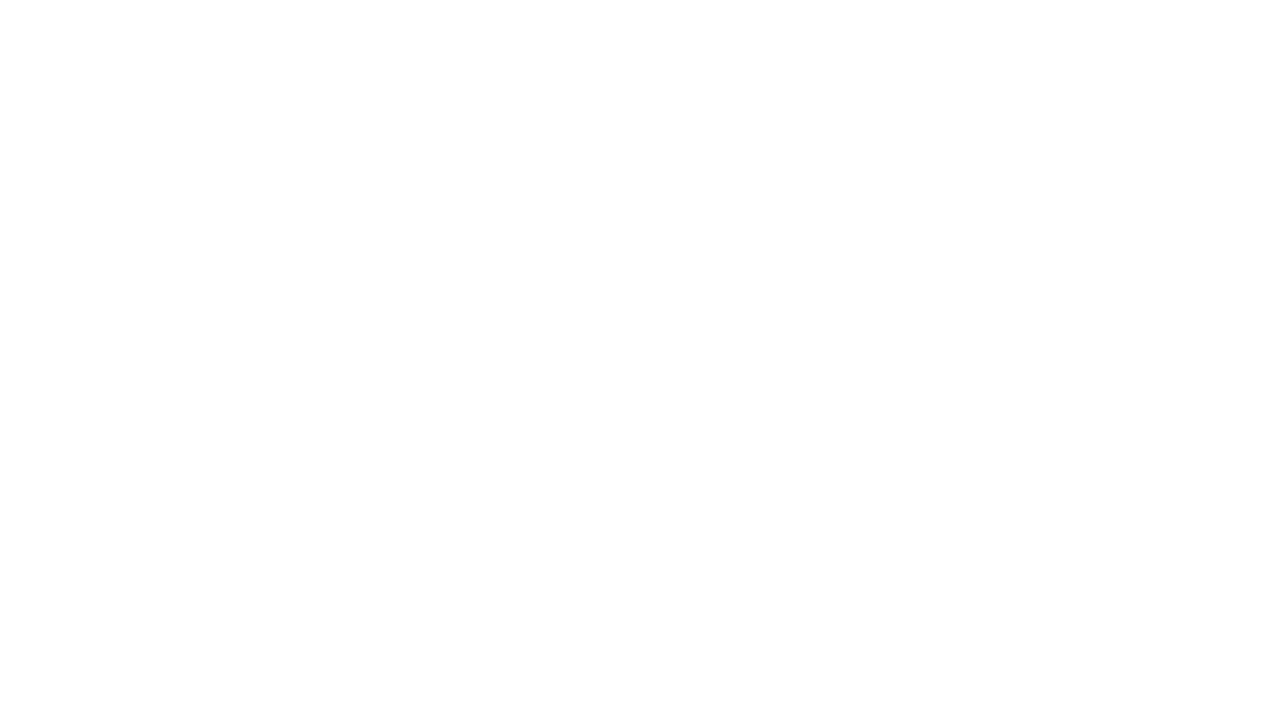

Navigated to Selenium documentation page on windows and tabs in the new window
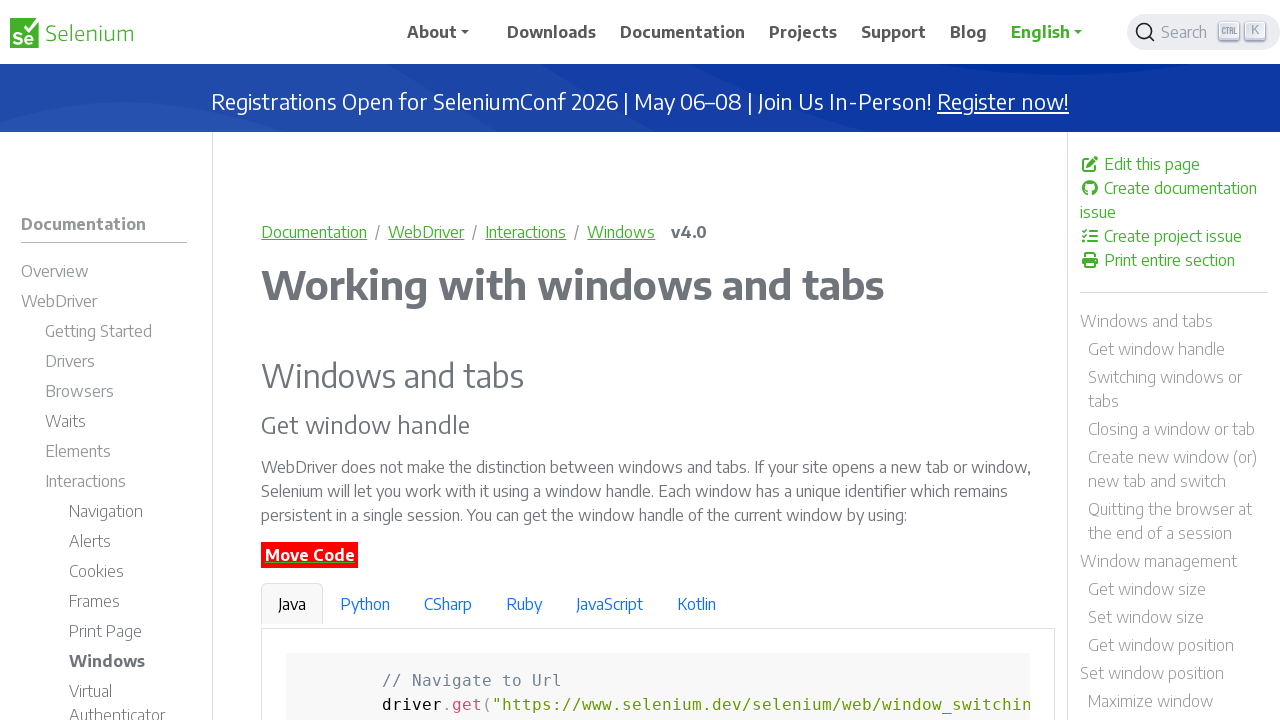

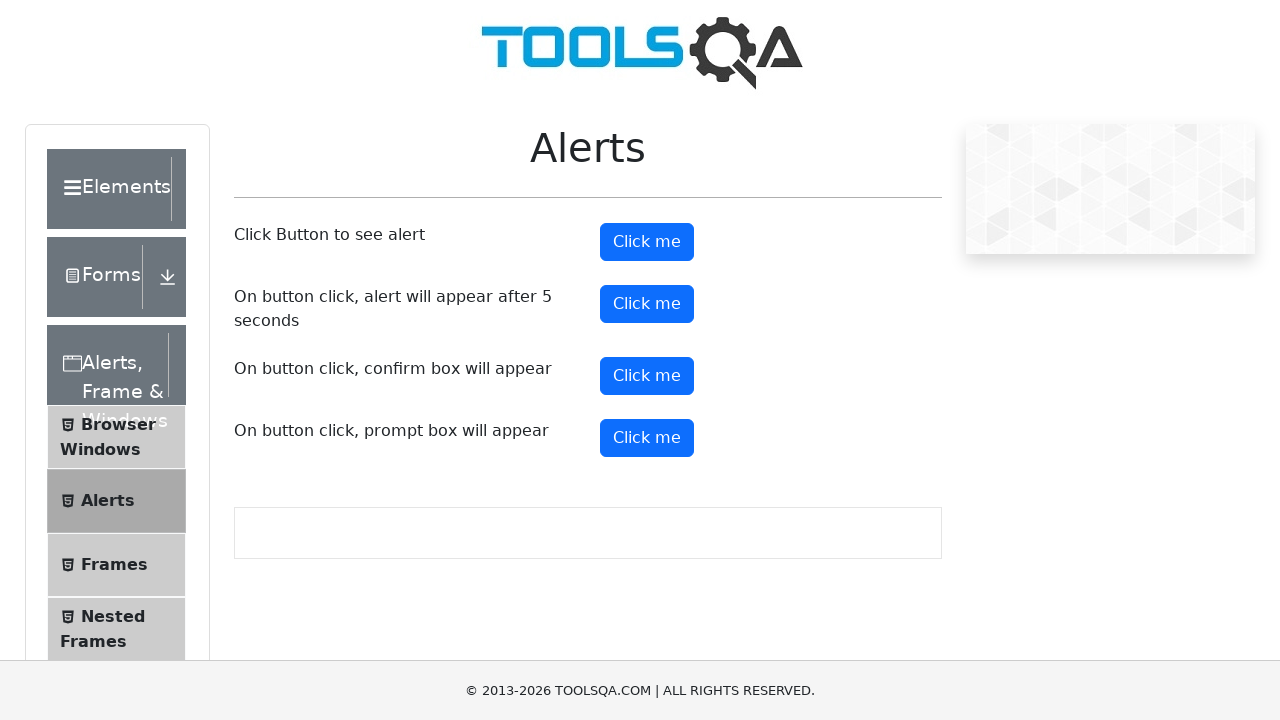